Tests a slow calculator by performing a simple addition operation (2 + 8) and clicking equals

Starting URL: https://bonigarcia.dev/selenium-webdriver-java/slow-calculator.html

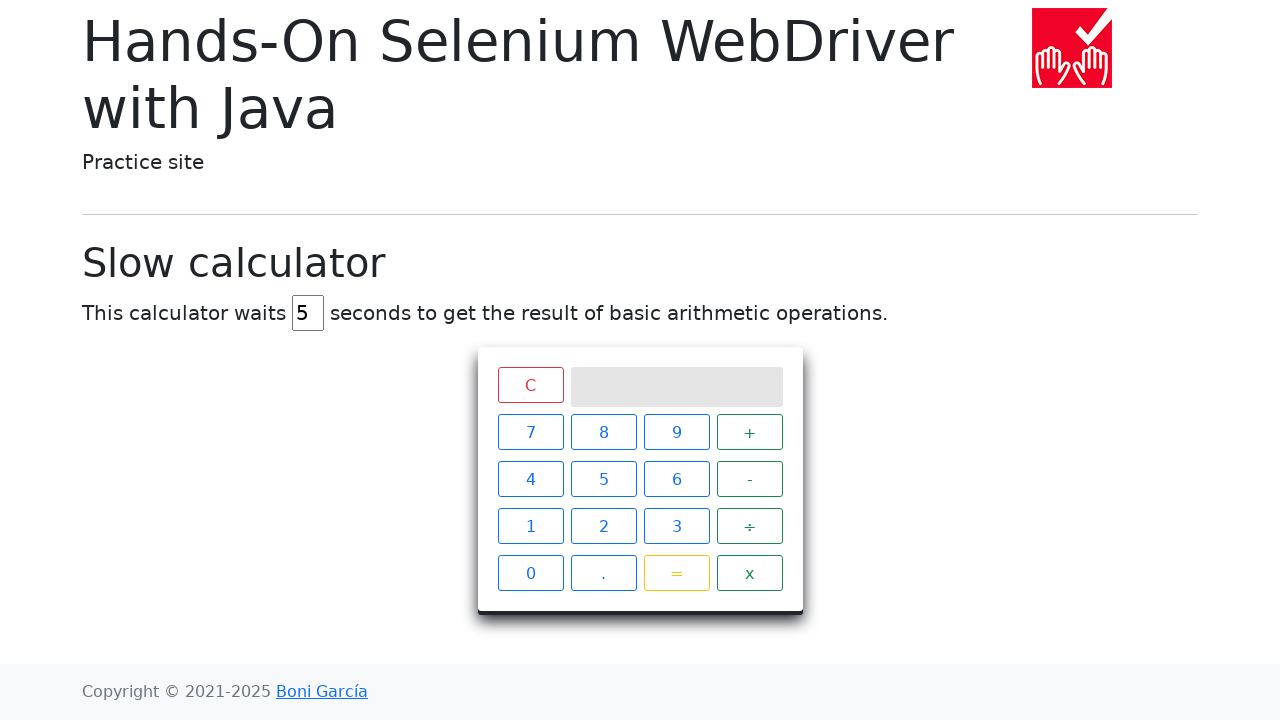

Clicked number 2 on calculator at (604, 526) on xpath=//span[text()='2']
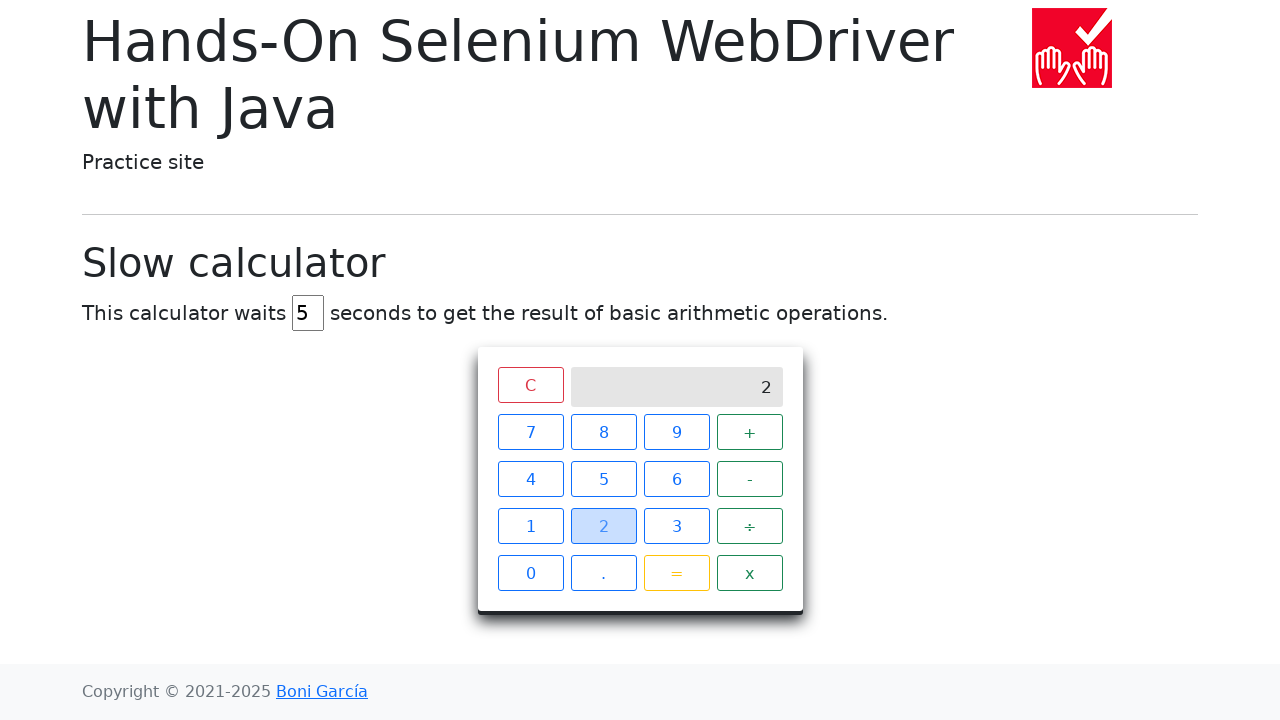

Clicked plus operator at (750, 432) on xpath=//span[text()='+']
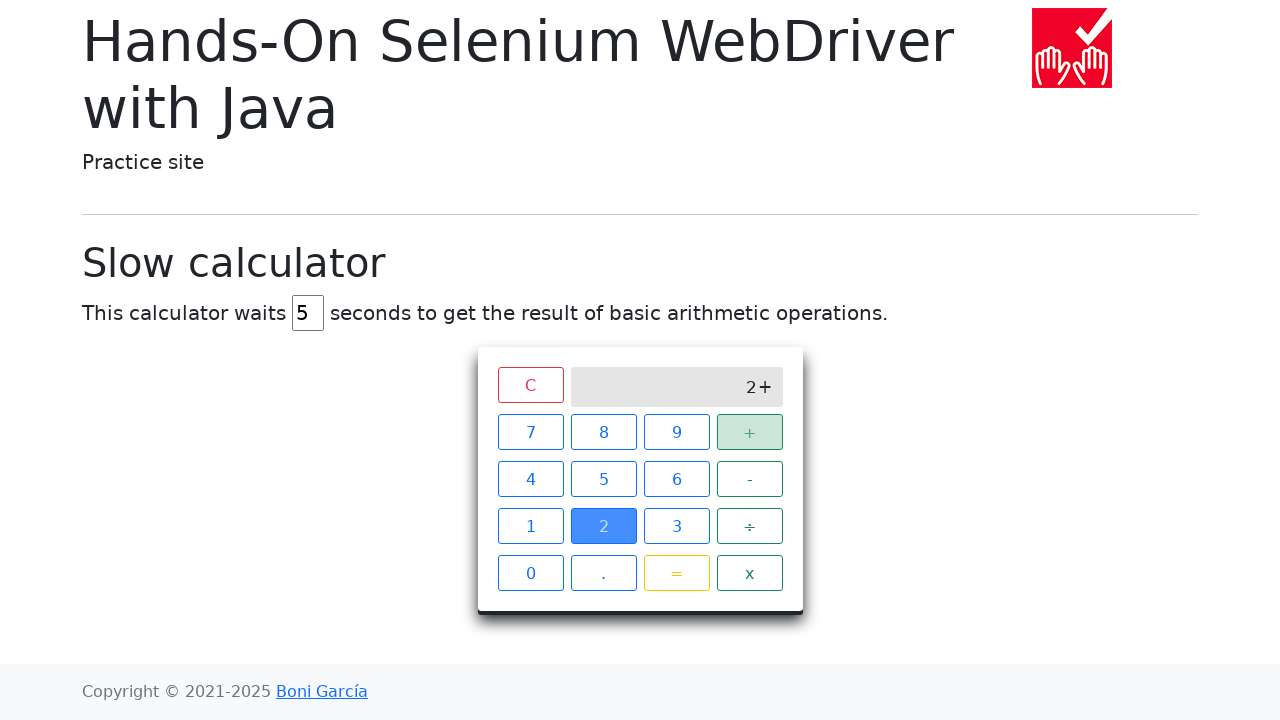

Clicked number 8 on calculator at (604, 432) on xpath=//span[text()='8']
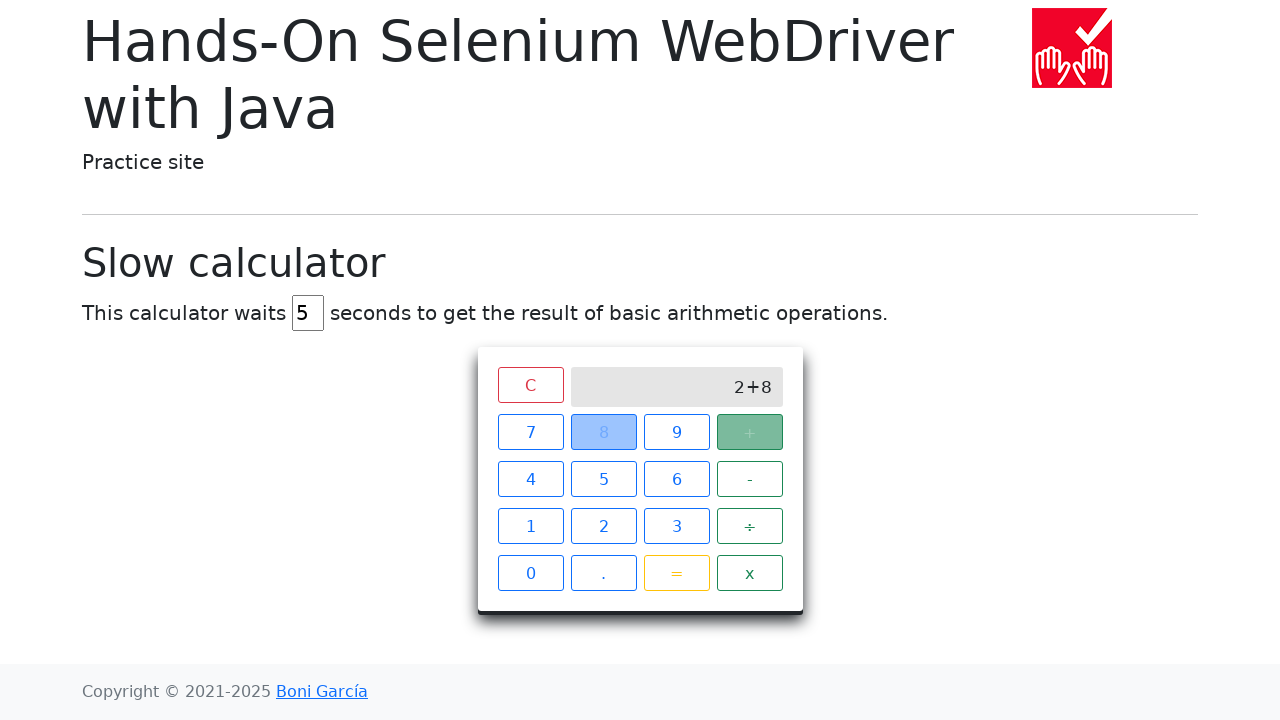

Clicked equals button to perform calculation at (676, 573) on xpath=//span[text()='=']
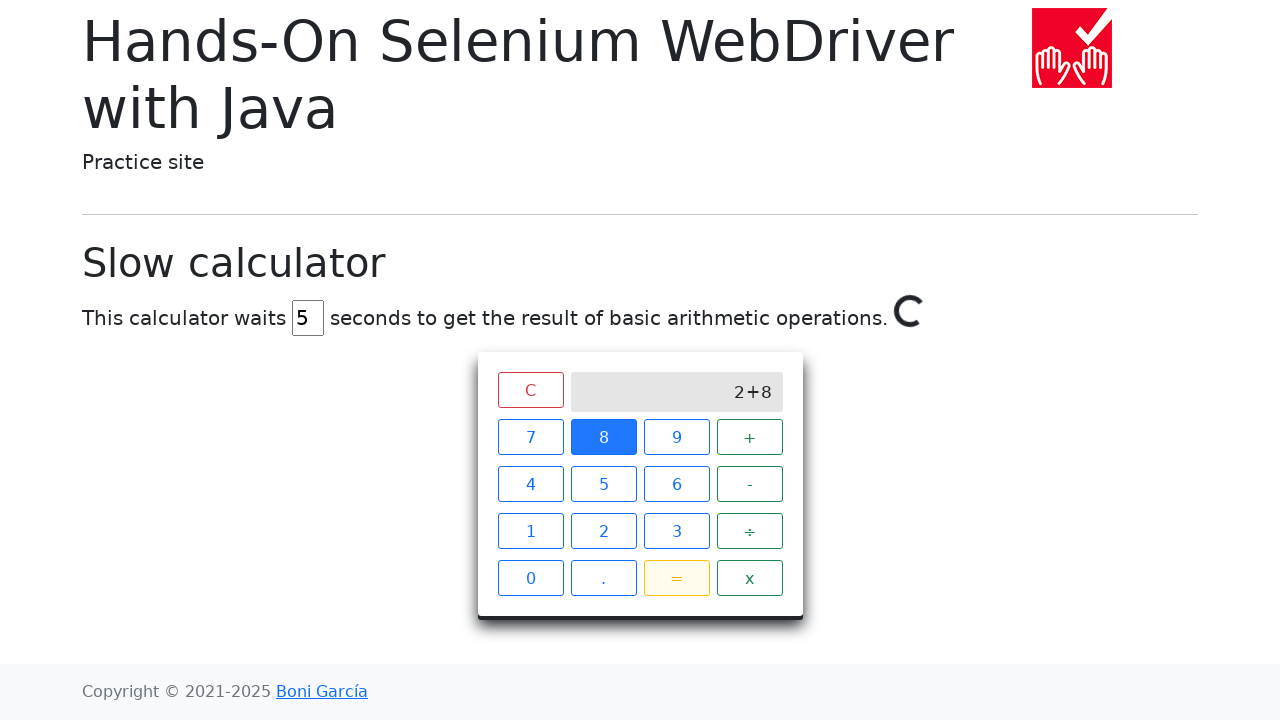

Waited 5 seconds for slow calculator to compute result
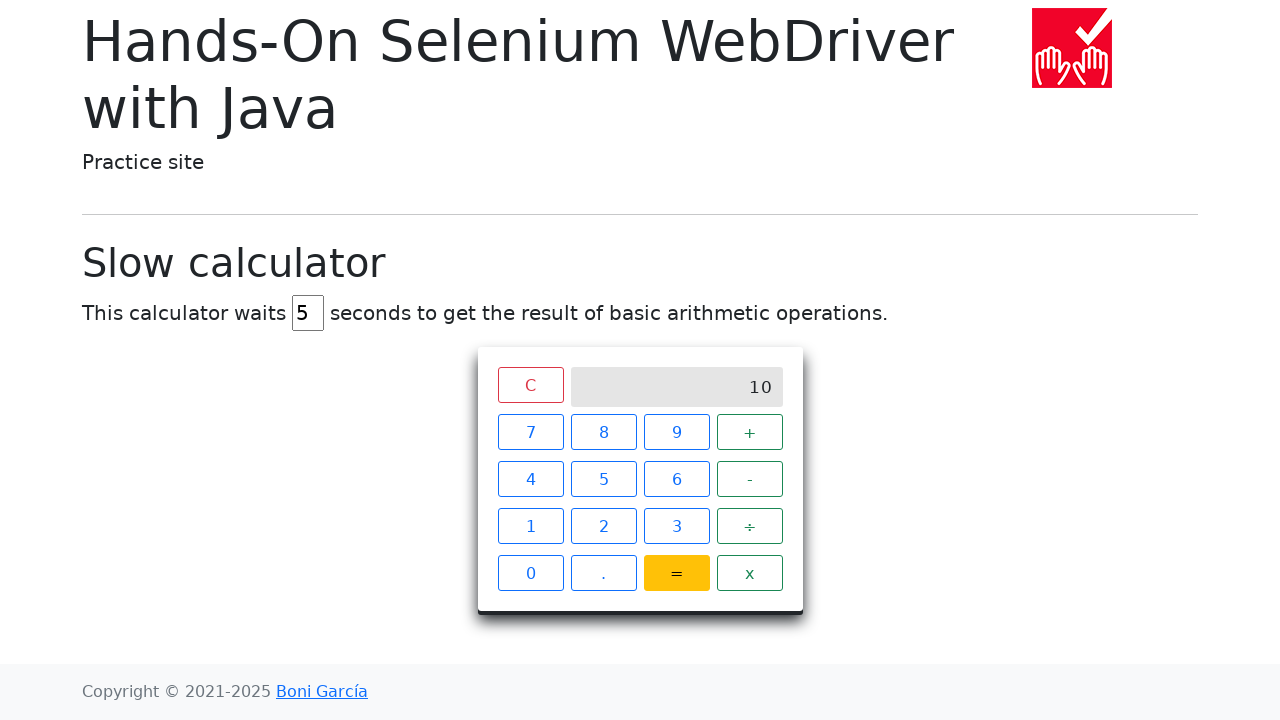

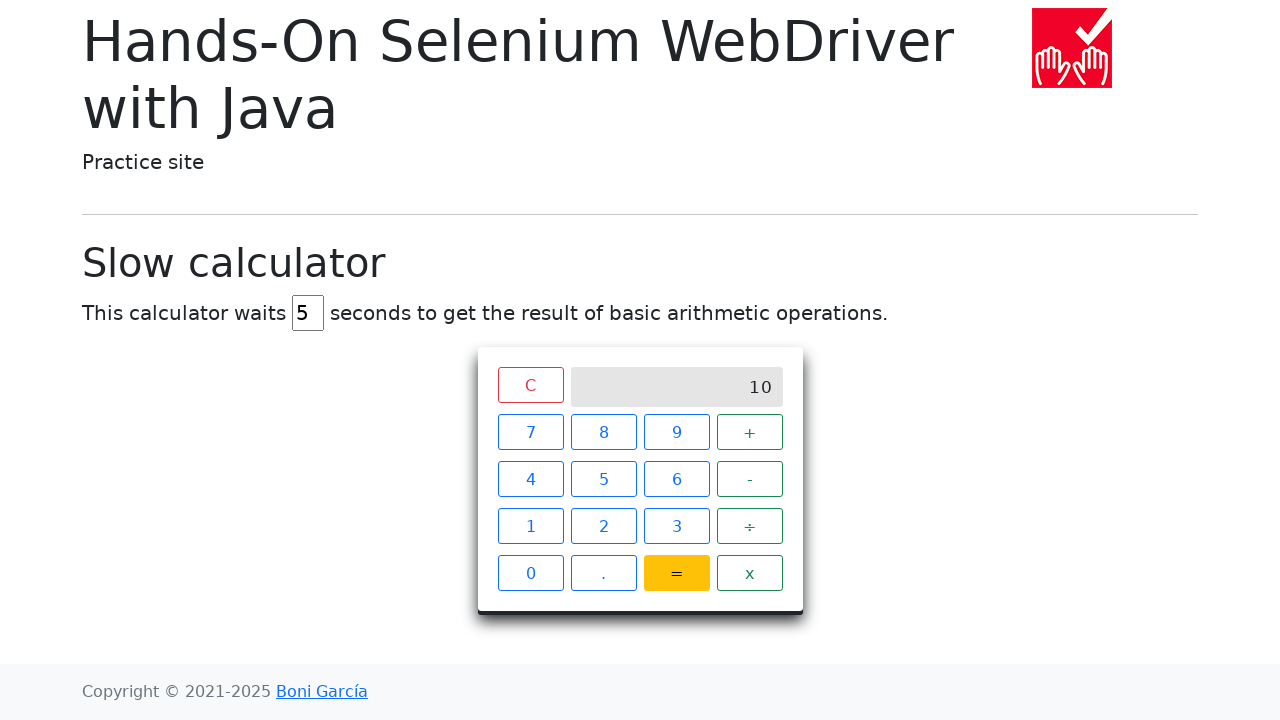